Tests the booking.com search with an extremely long input string to verify the system handles edge cases properly

Starting URL: https://www.booking.com/

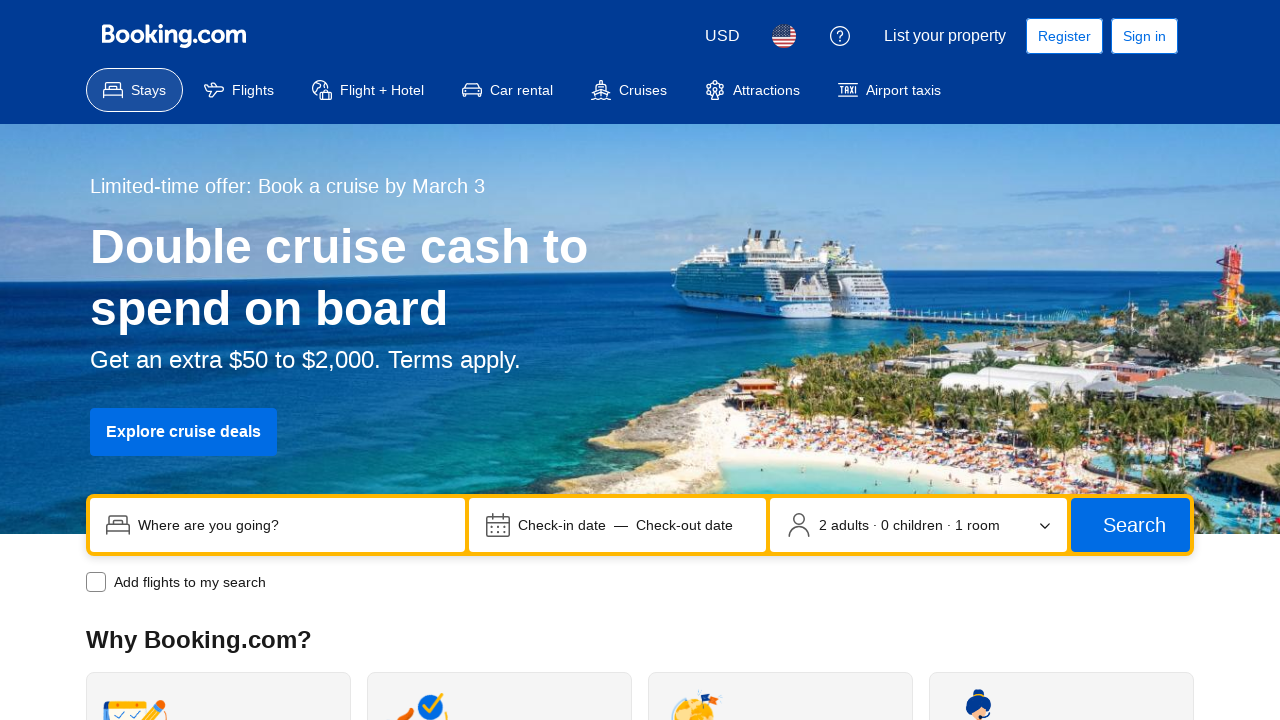

Filled destination input with 10000 character string to test edge case handling on input[name='ss']
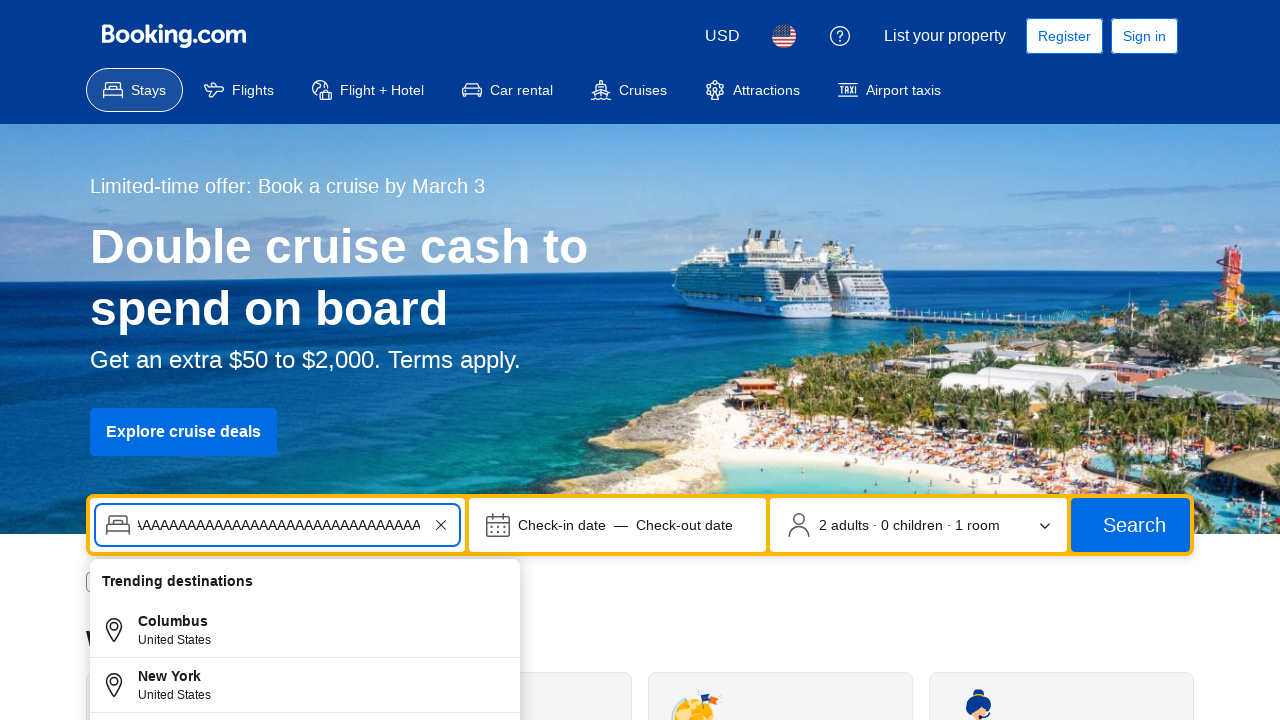

Clicked date picker button at (618, 525) on button[data-testid='searchbox-dates-container']
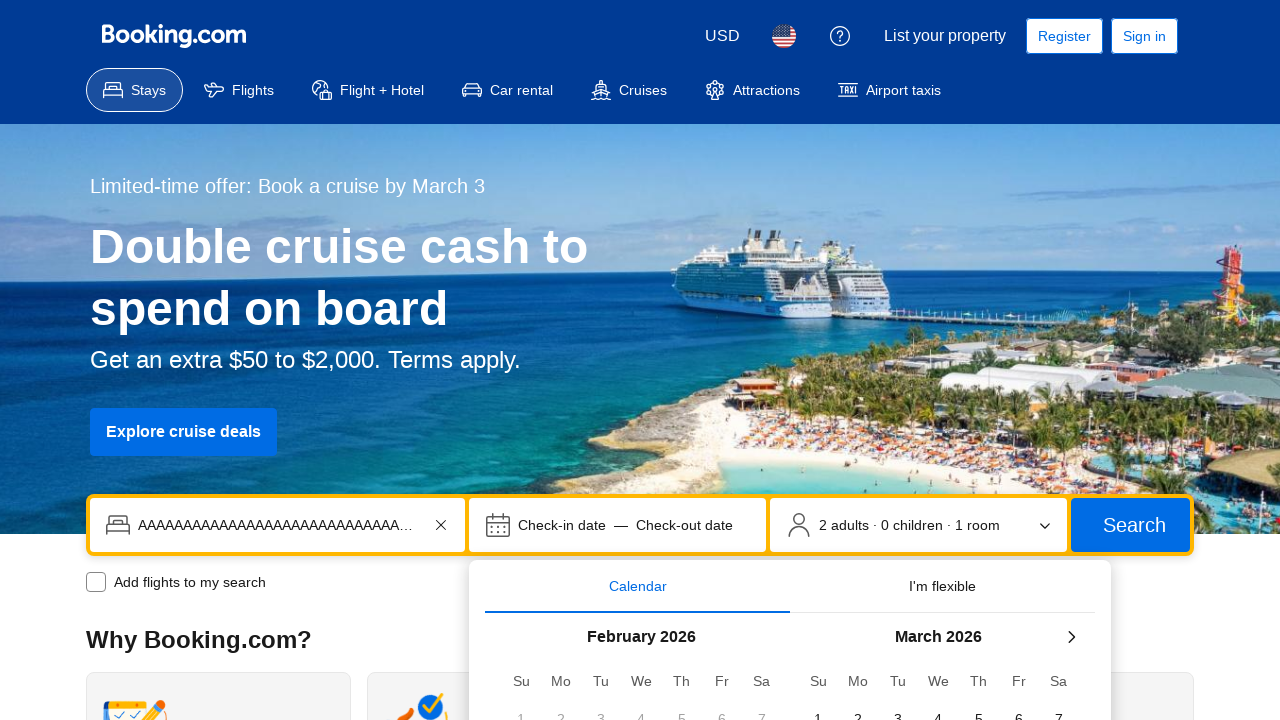

Calculated check-in date as 2026-03-04 and check-out date as 2026-03-07
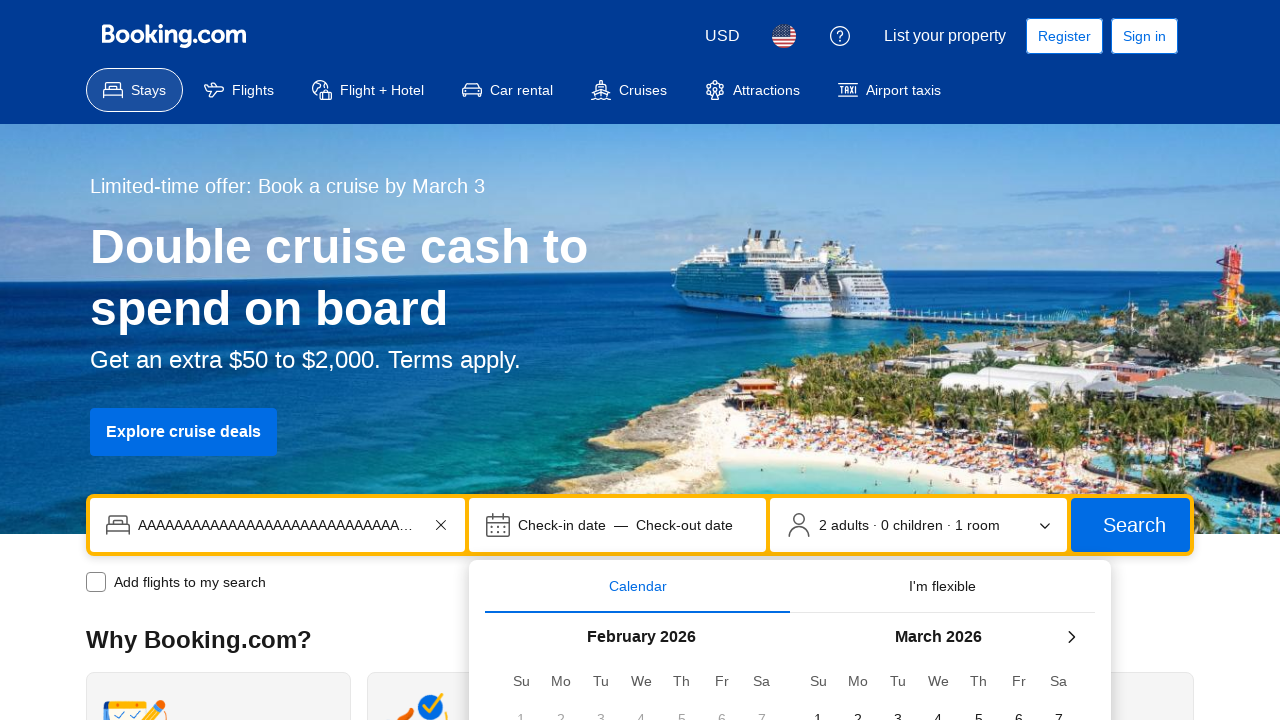

Clicked check-in date 2026-03-04 at (938, 698) on span[data-date="2026-03-04"]
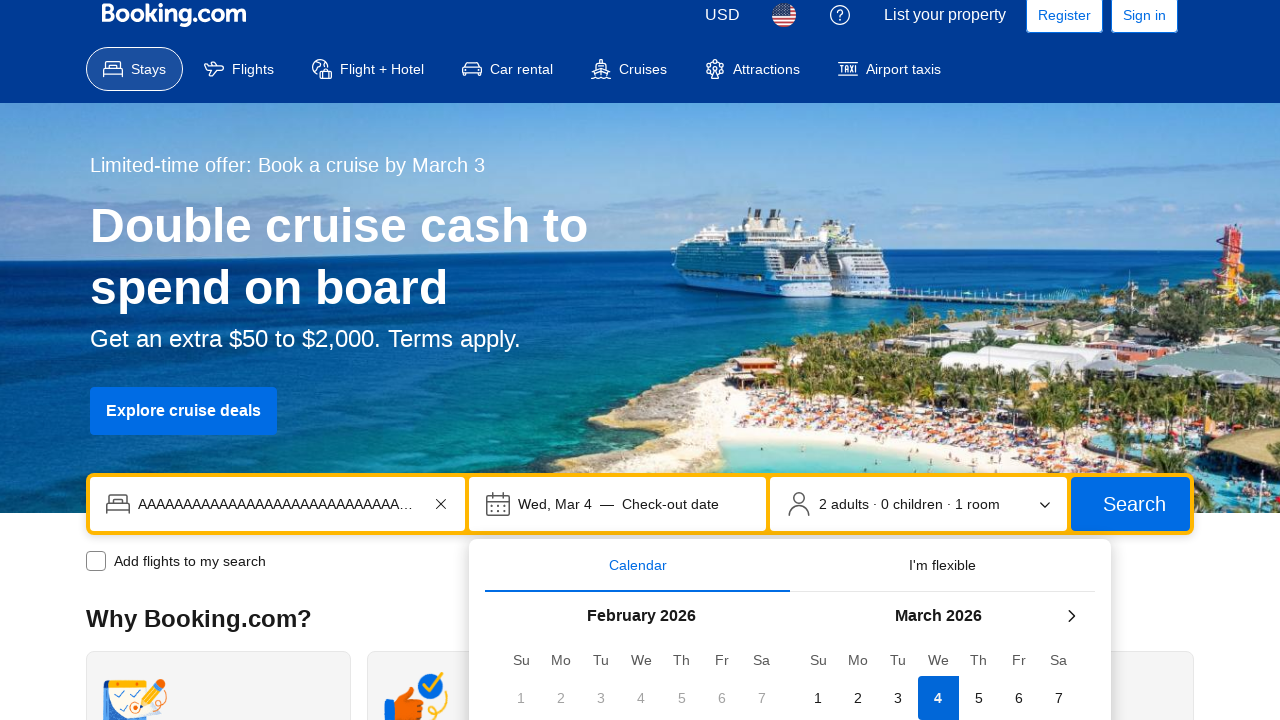

Clicked check-out date 2026-03-07 at (1059, 698) on span[data-date="2026-03-07"]
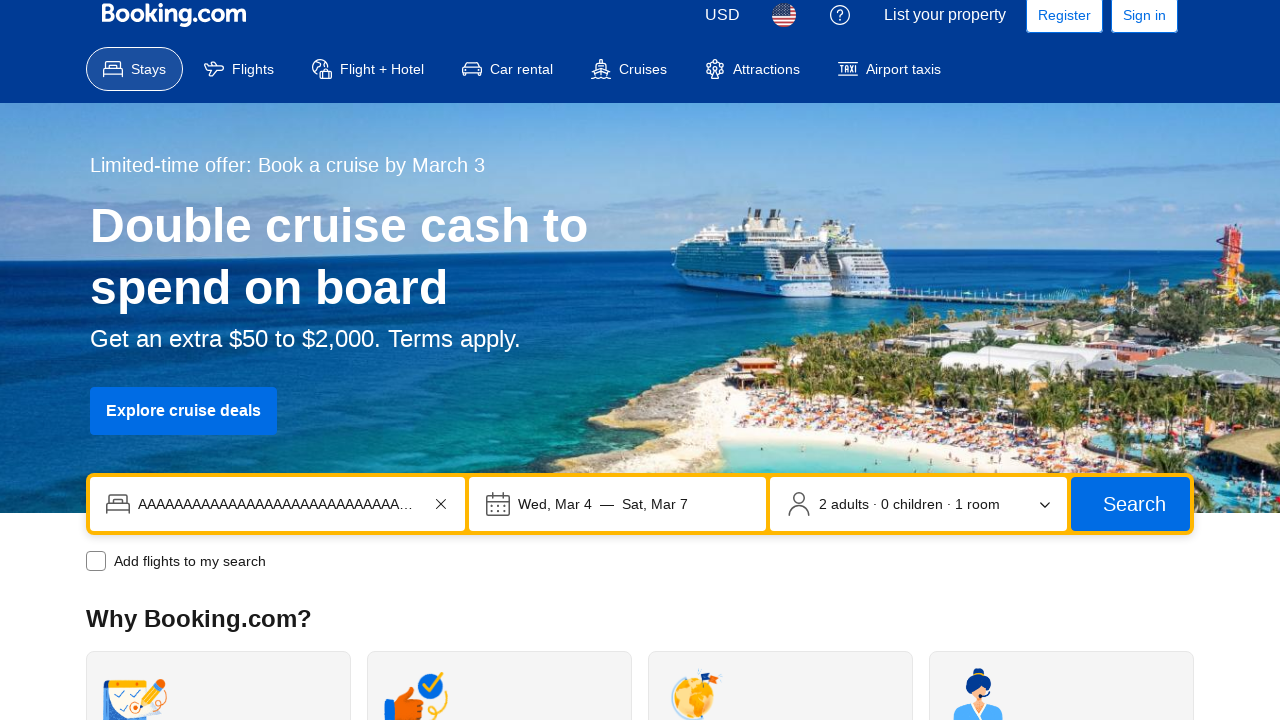

Clicked submit button to search with long input string at (1130, 504) on button[type='submit']
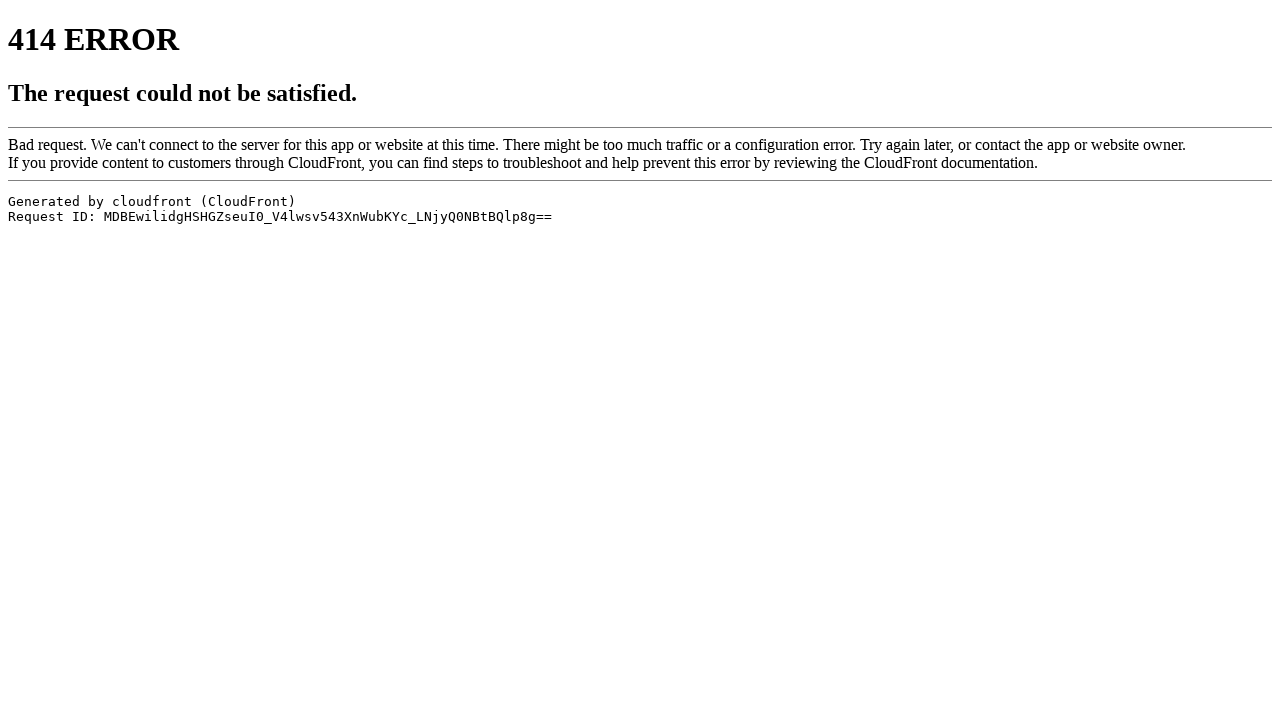

Waited 5 seconds for search results to load
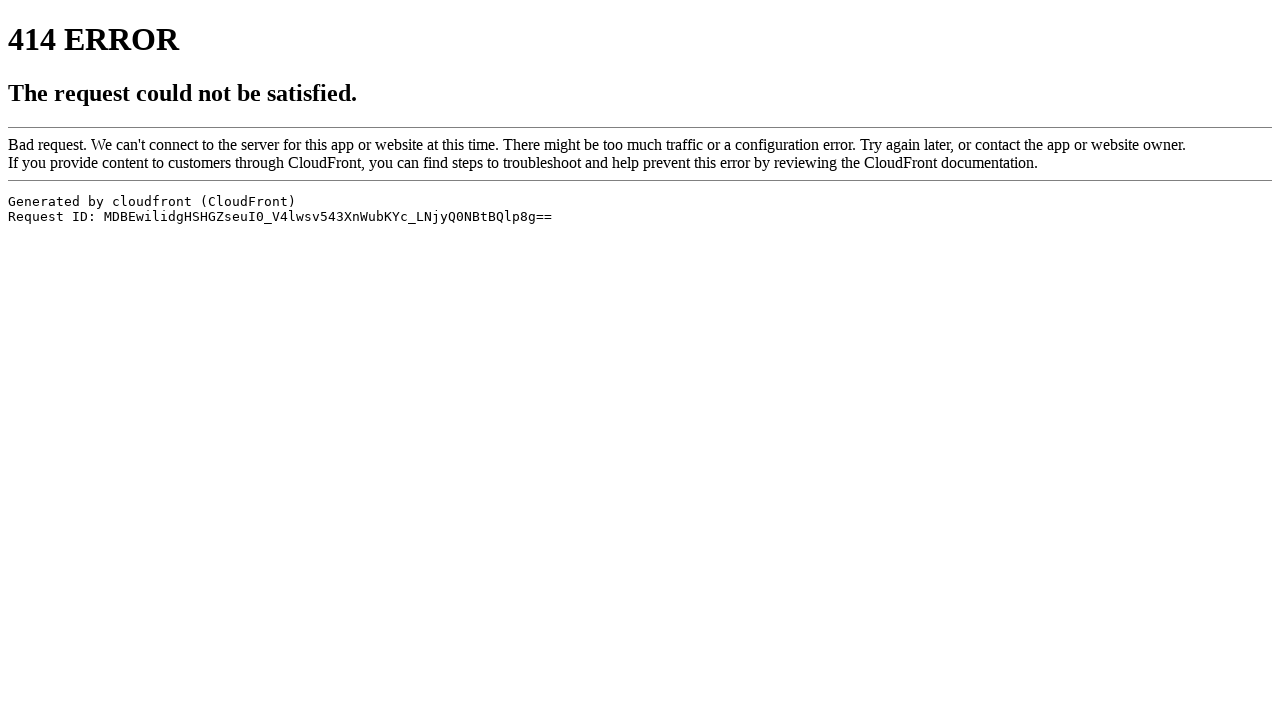

Located first h1 element to check for error message or page result
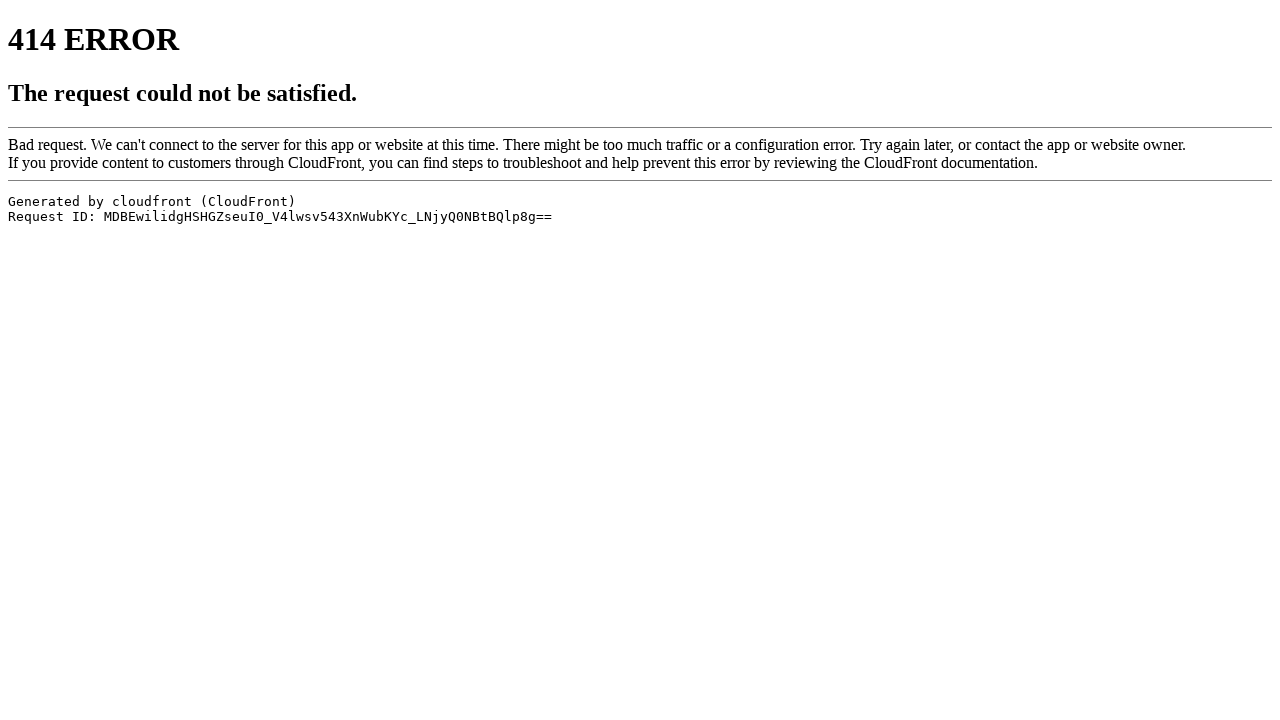

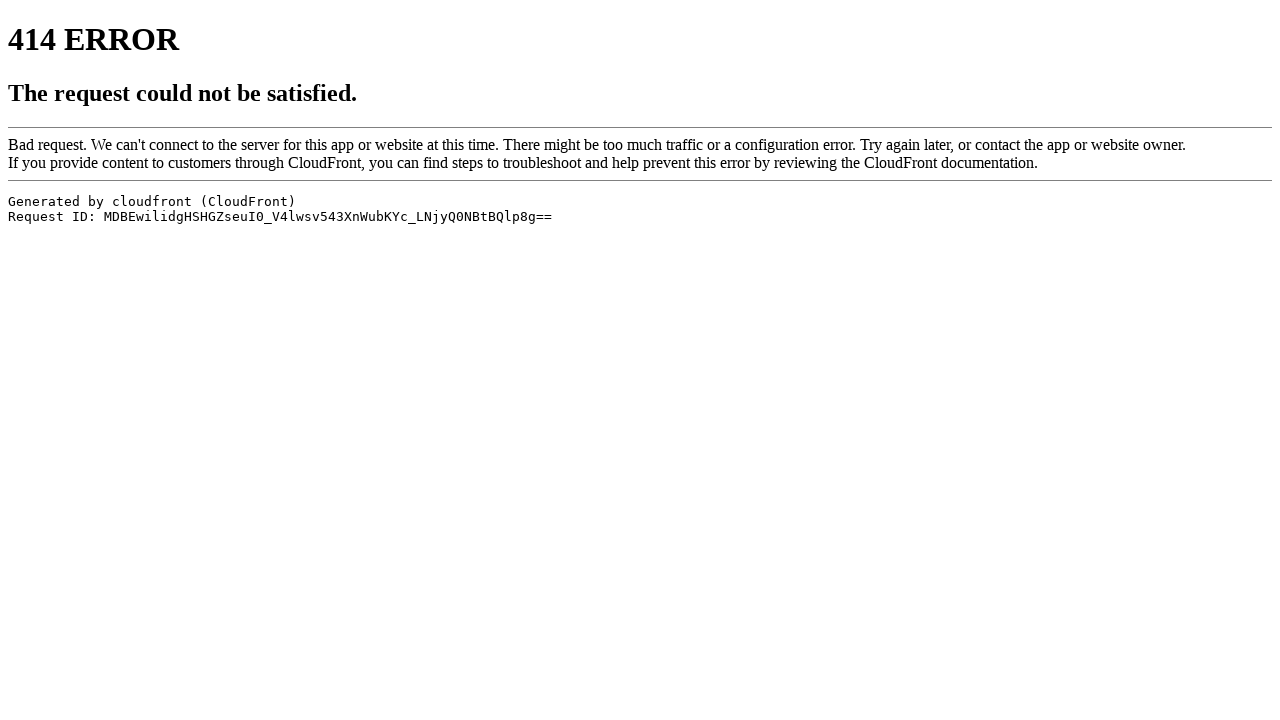